Tests opening a new tab and verifying the text content in the new tab

Starting URL: https://demoqa.com/browser-windows

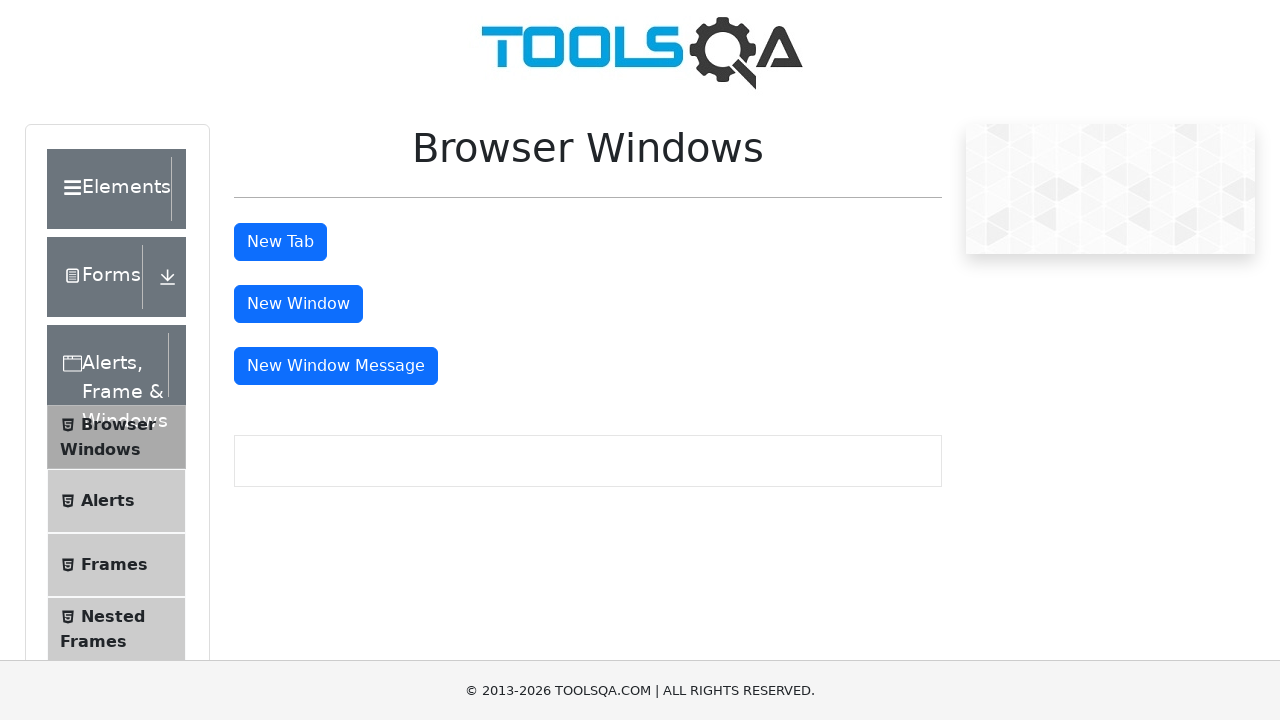

Clicked tab button to open new tab at (280, 242) on #tabButton
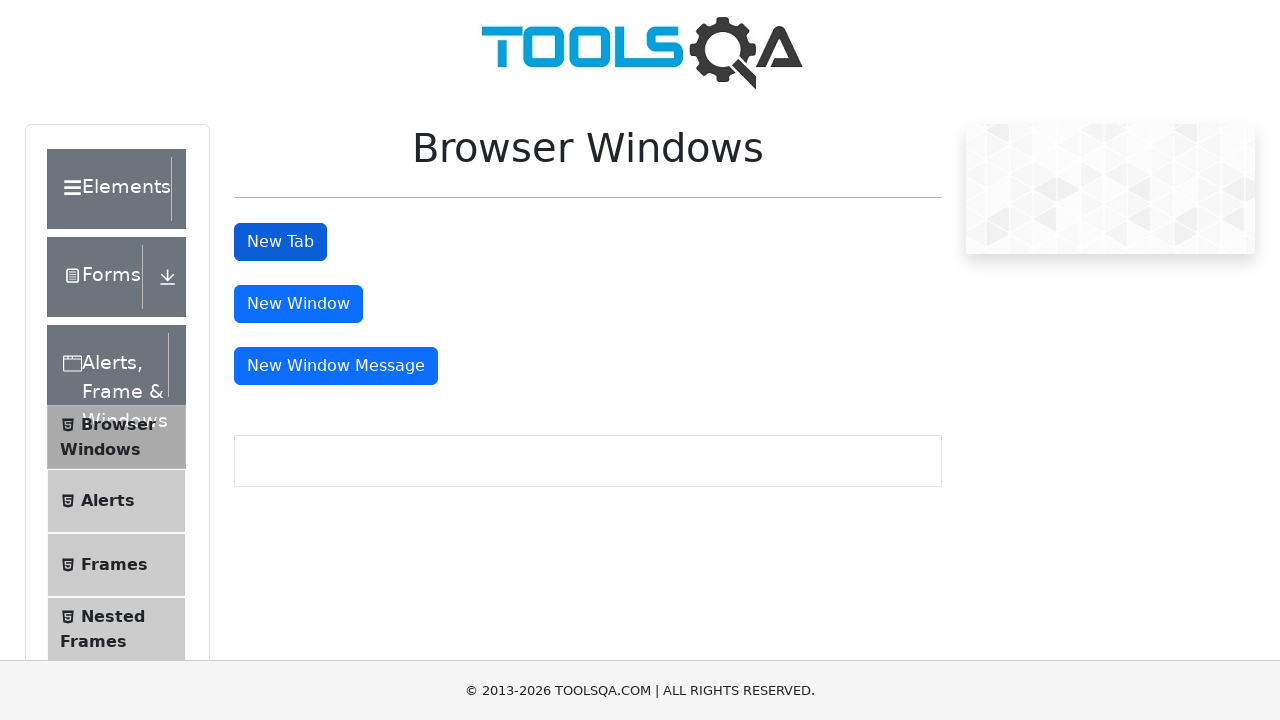

New tab opened successfully
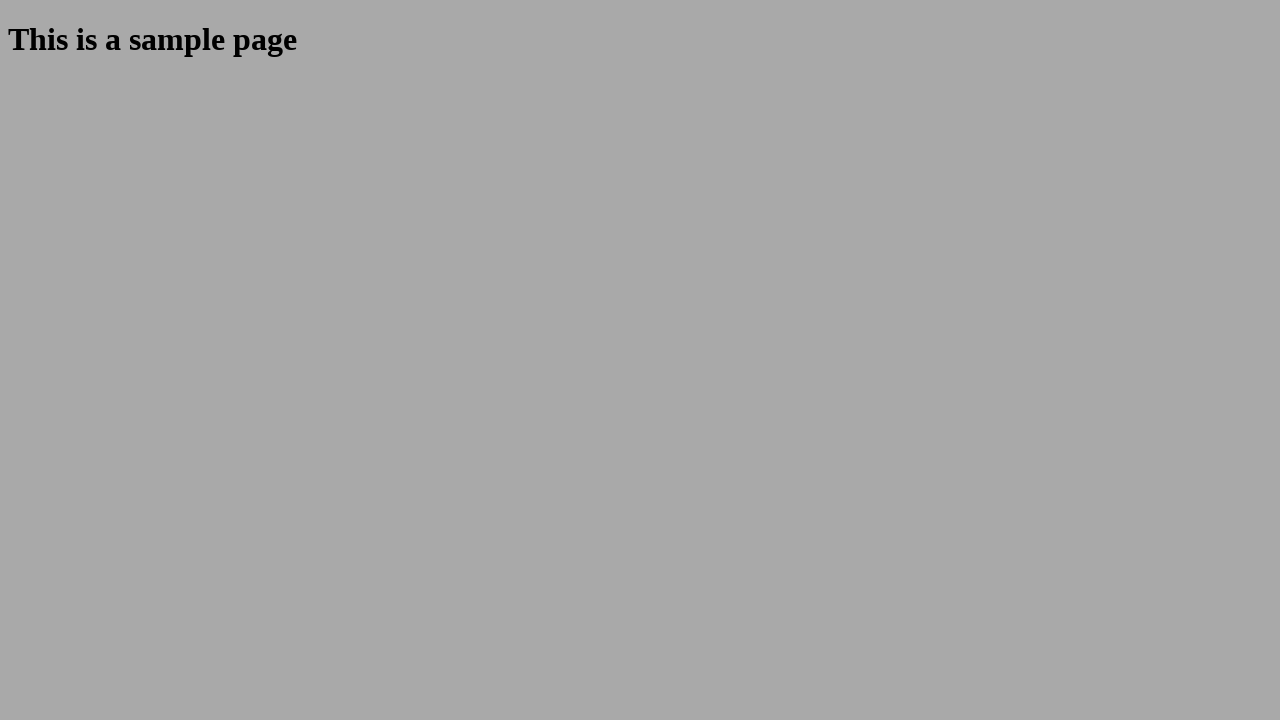

Sample heading element loaded in new tab
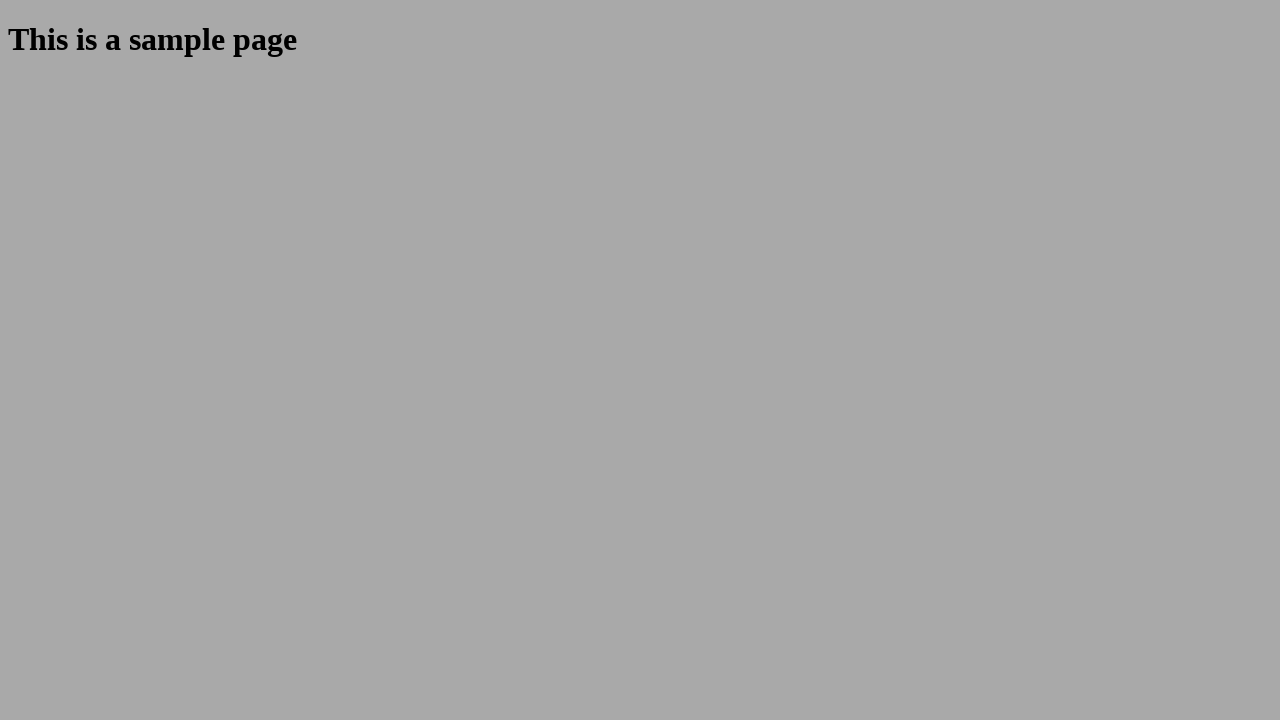

Retrieved text content from sample heading
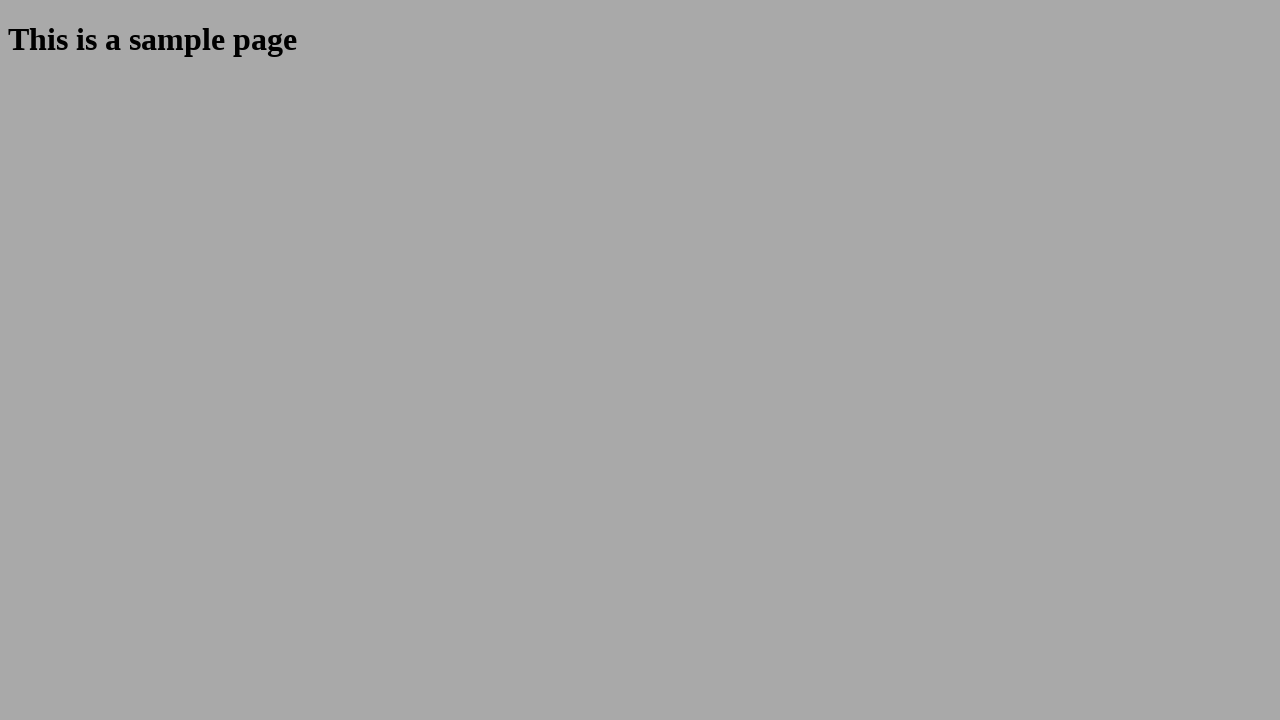

Verified heading text matches expected value 'This is a sample page'
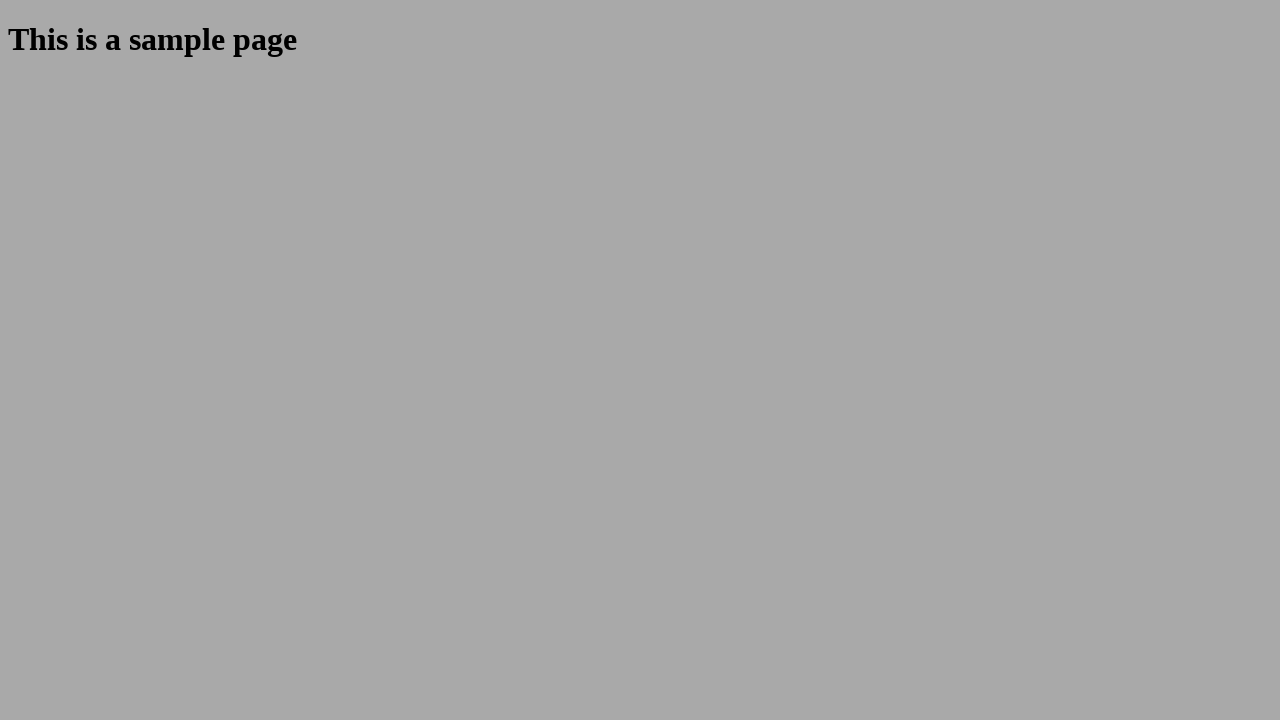

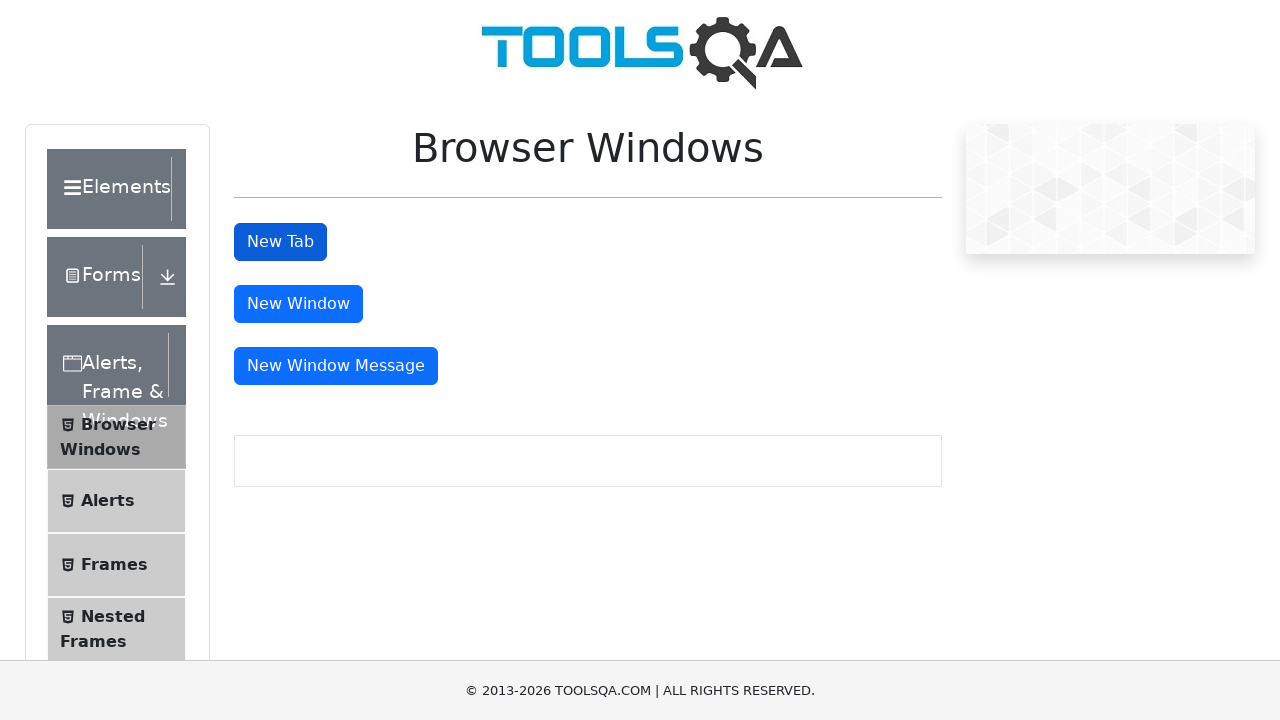